Tests a practice form by entering first name and last name, then submitting the form using the DemoQA automation practice form page.

Starting URL: https://demoqa.com/automation-practice-form

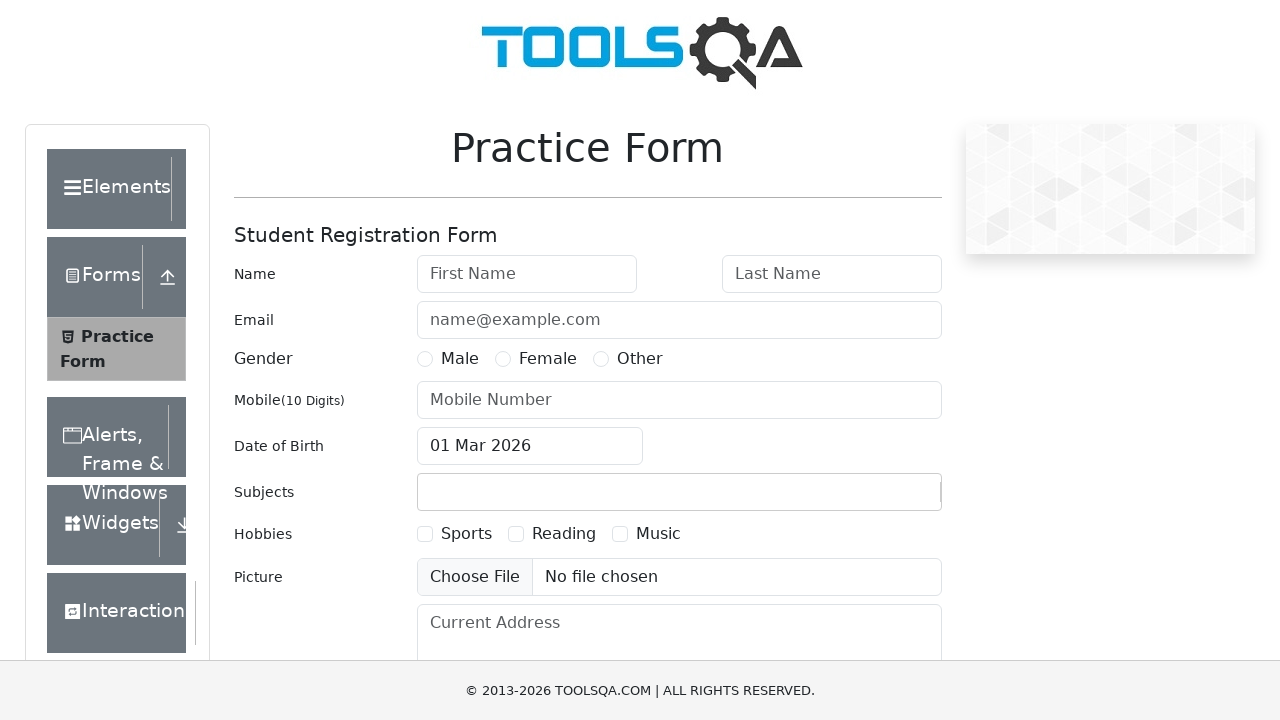

Entered first name 'Michael' in first name field on #firstName
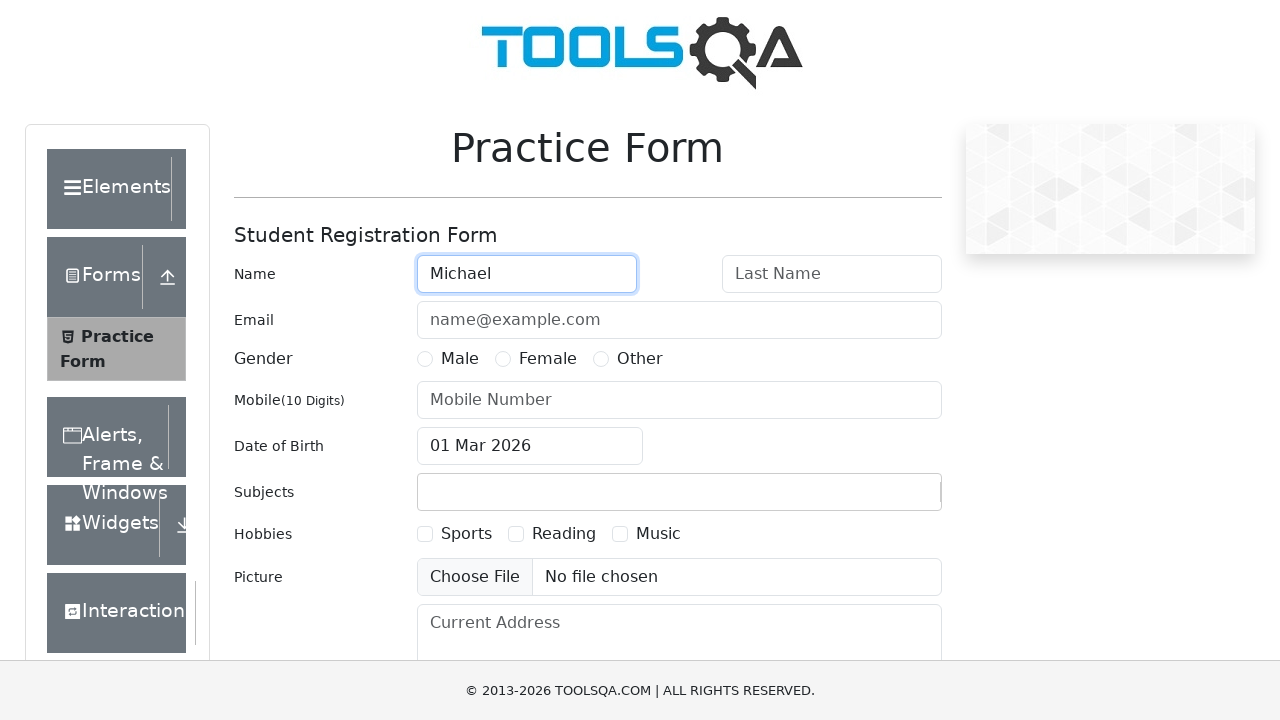

Entered last name 'Thompson' in last name field on #lastName
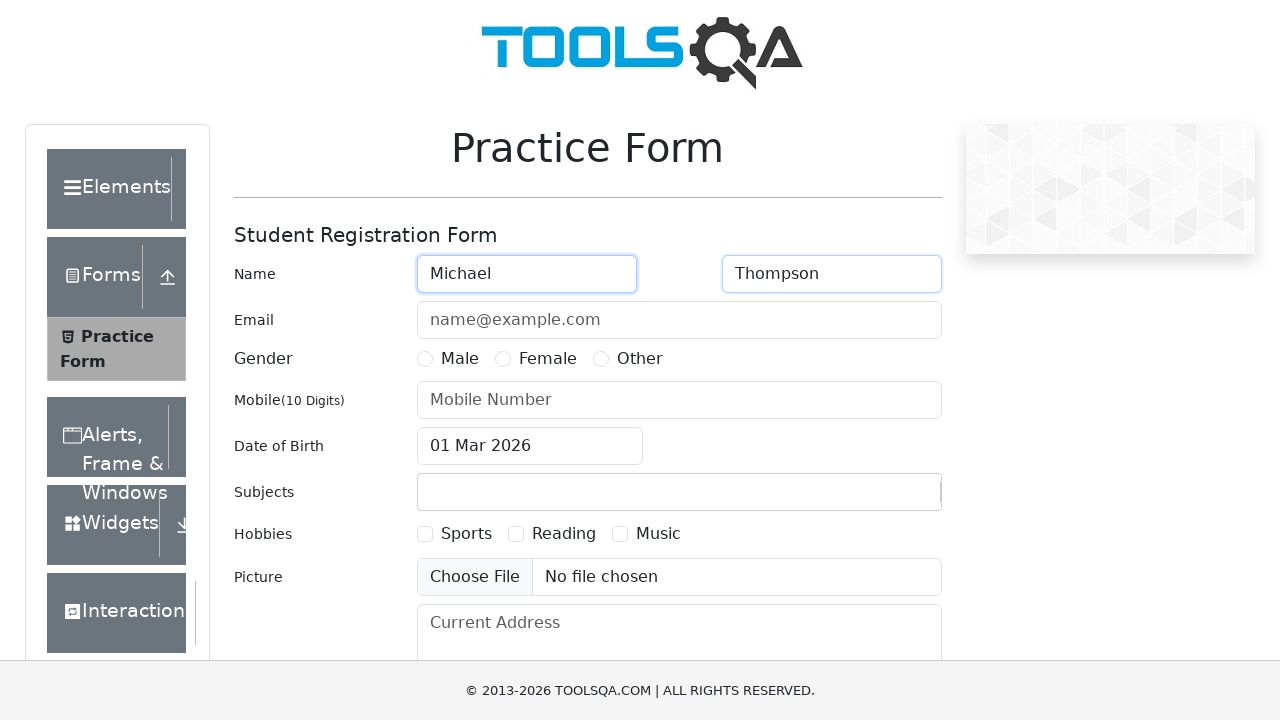

Clicked submit button to submit the practice form
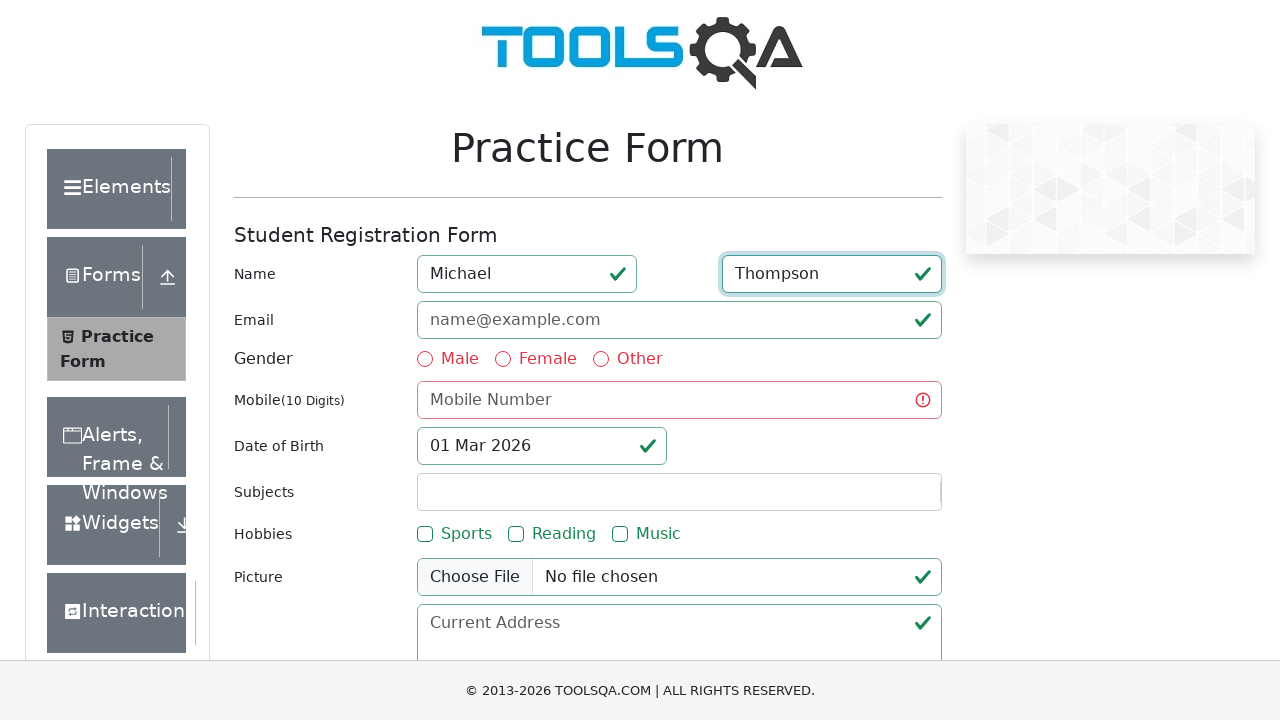

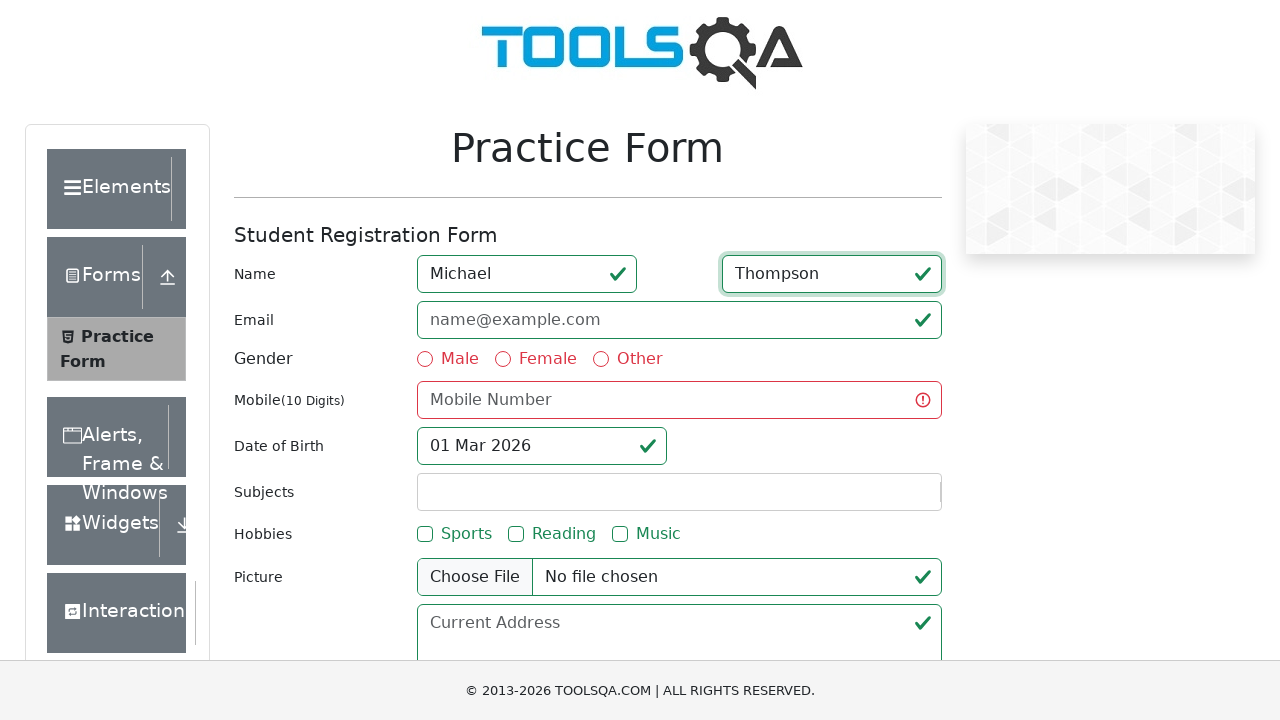